Tests a practice form by filling email, password, selecting dropdown option, clicking checkbox and radio button, and submitting the form to verify success message

Starting URL: https://rahulshettyacademy.com/angularpractice/

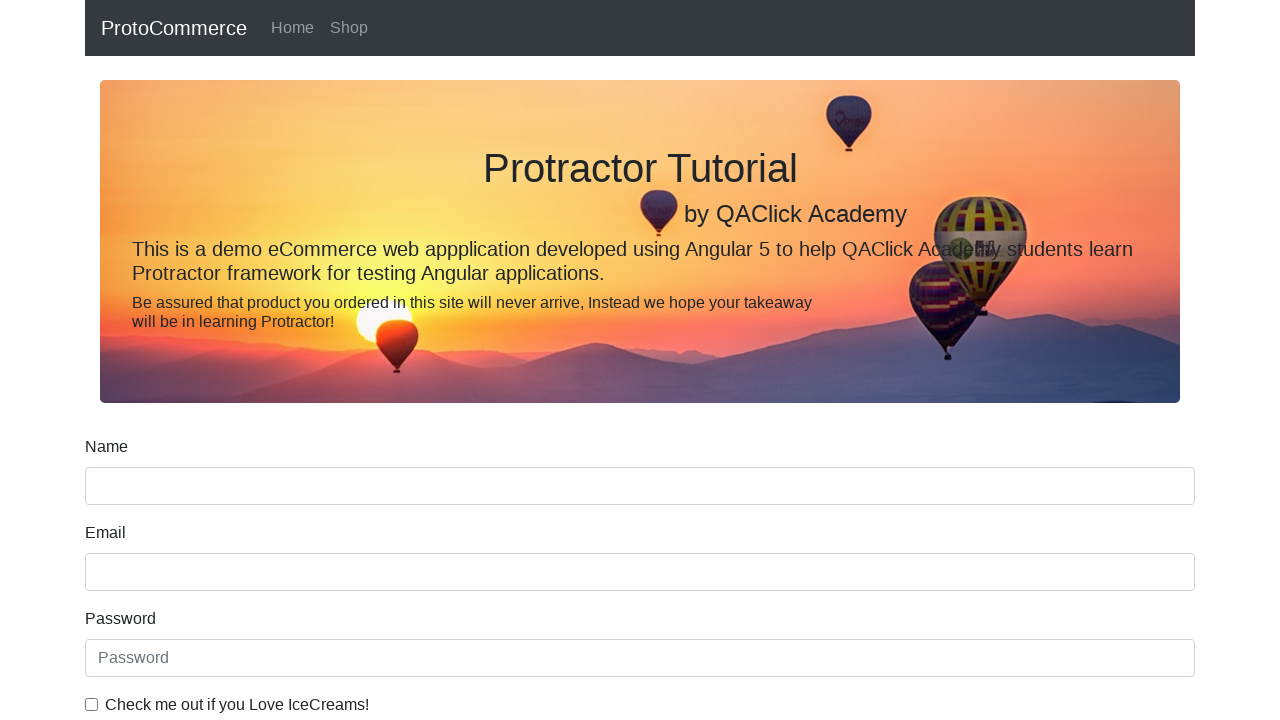

Filled email field with 'hello@gmail.com' on input[name='email']
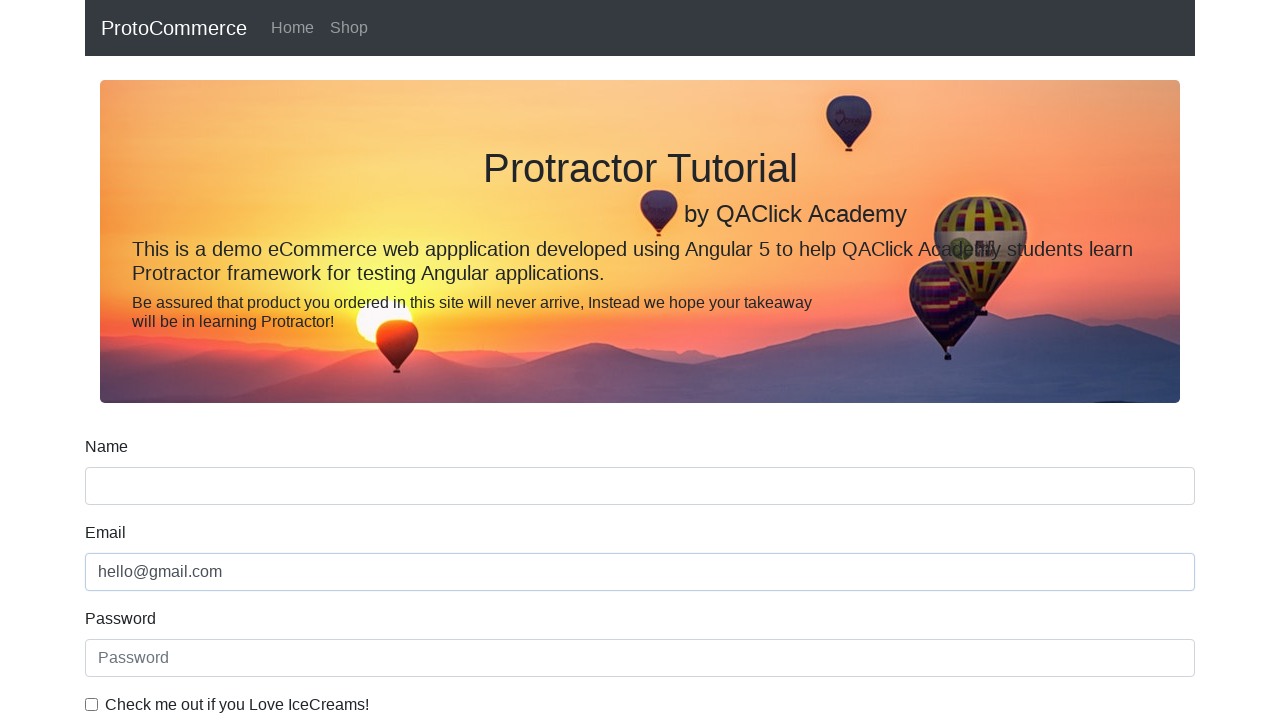

Filled password field with '12345' on #exampleInputPassword1
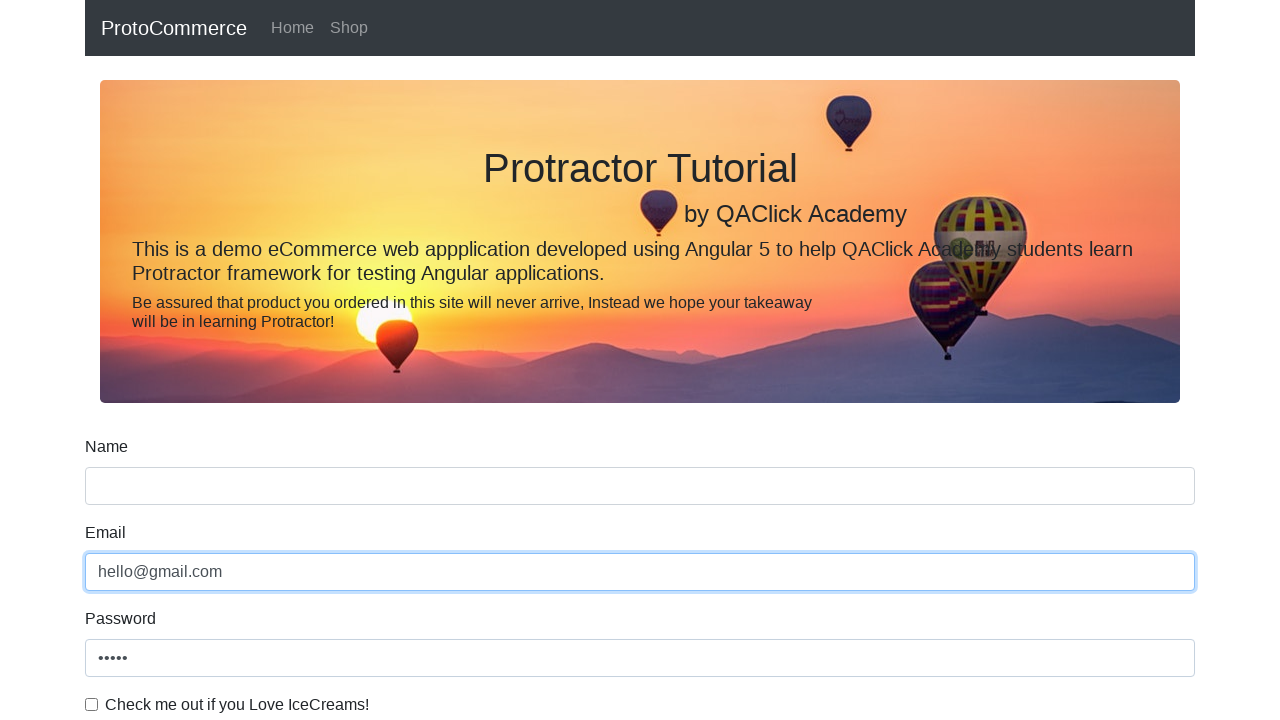

Clicked checkbox to accept terms at (92, 704) on #exampleCheck1
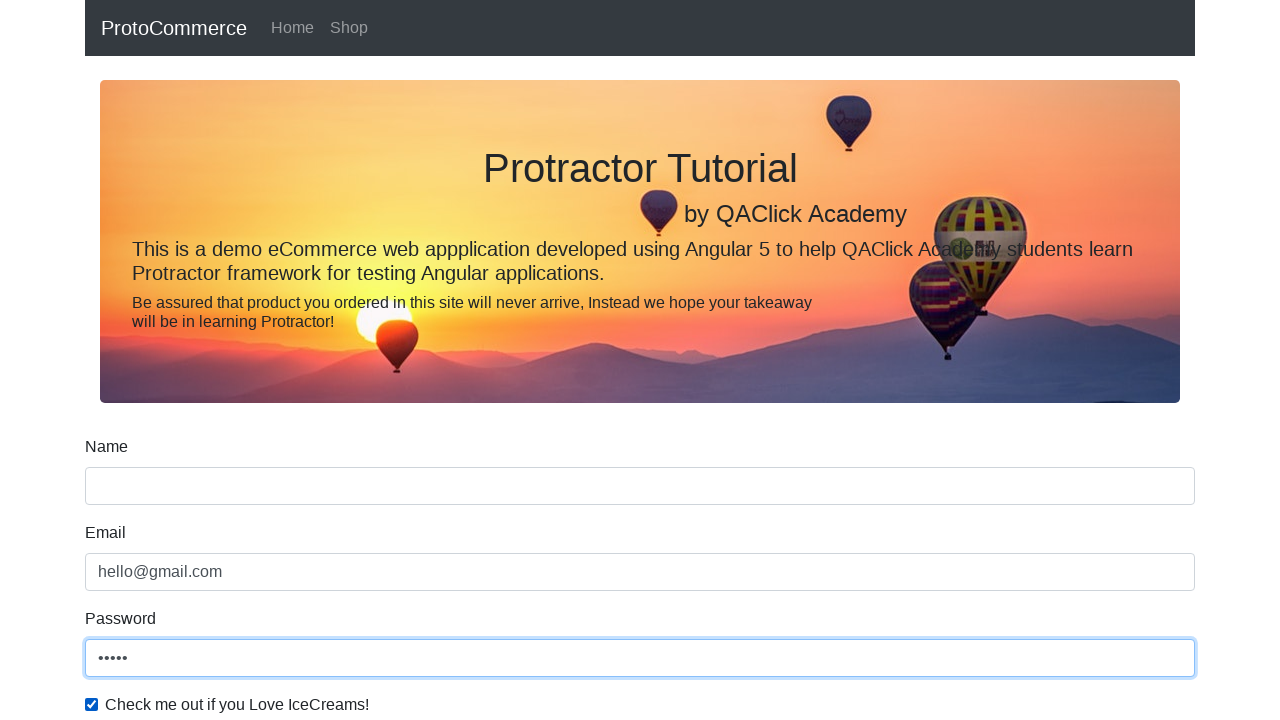

Selected 'Female' from dropdown menu on #exampleFormControlSelect1
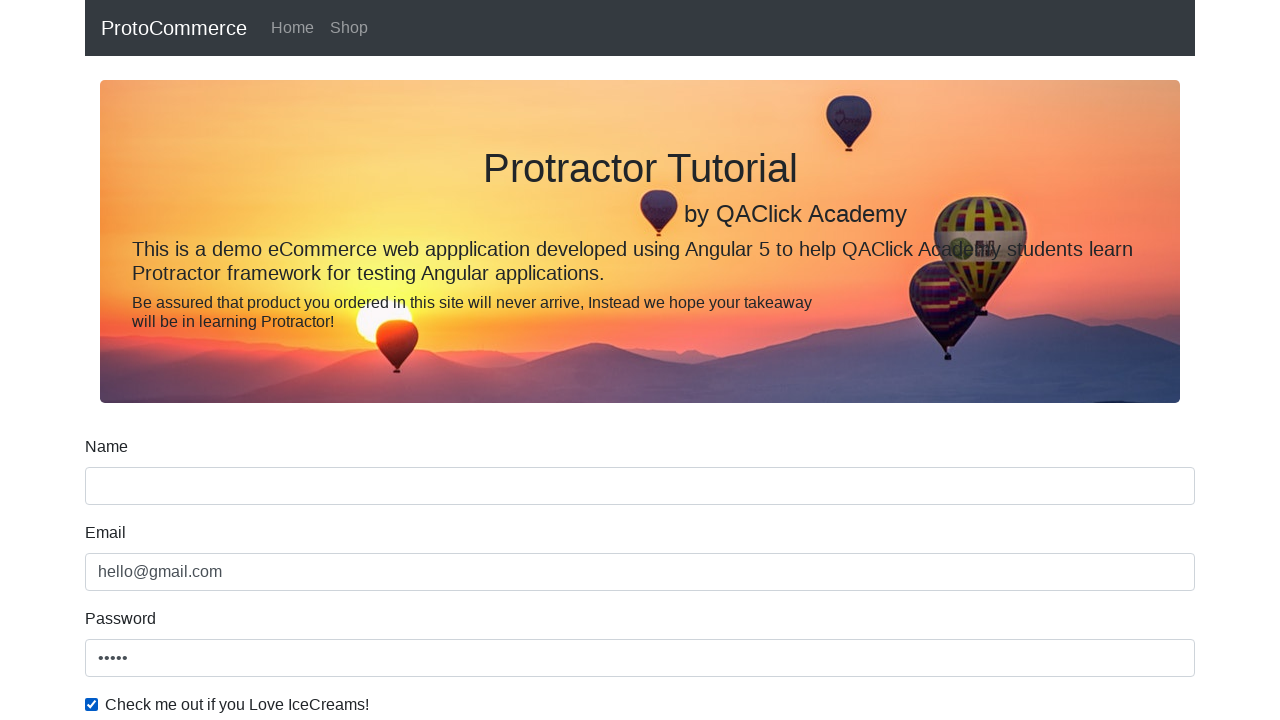

Filled name field with 'Rahul' on input[name='name']
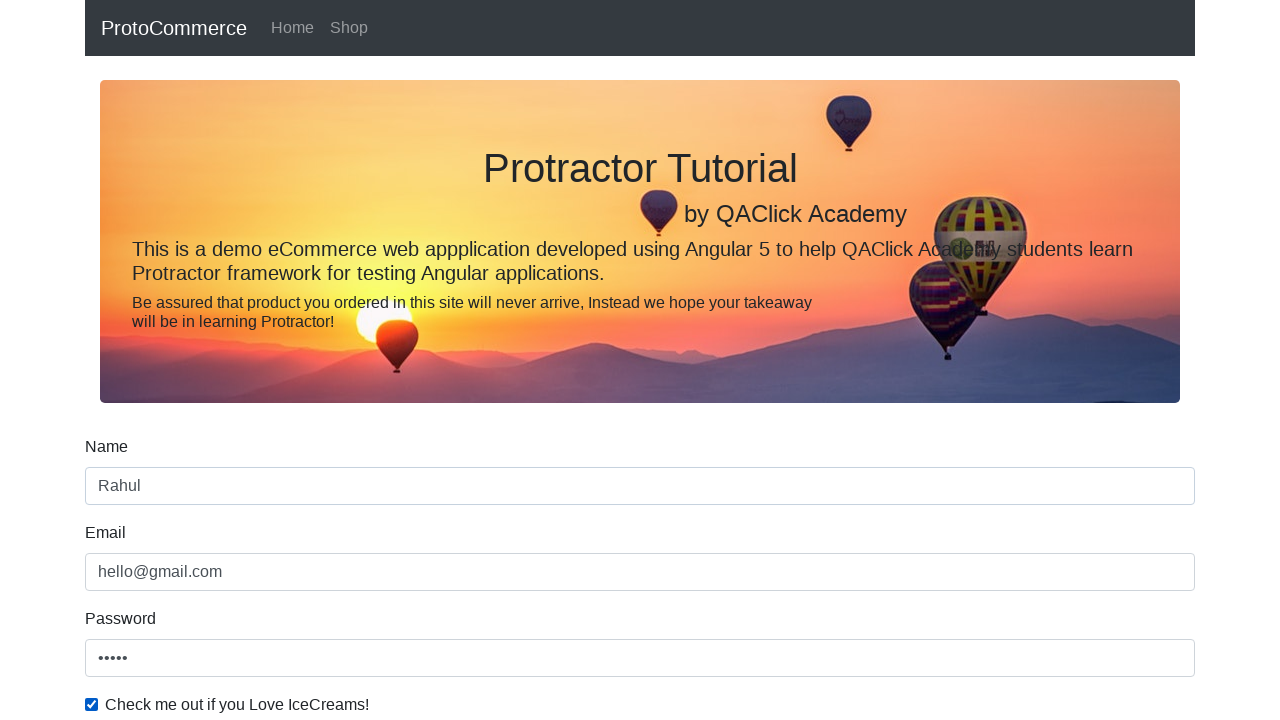

Clicked radio button for inline option 1 at (238, 360) on #inlineRadio1
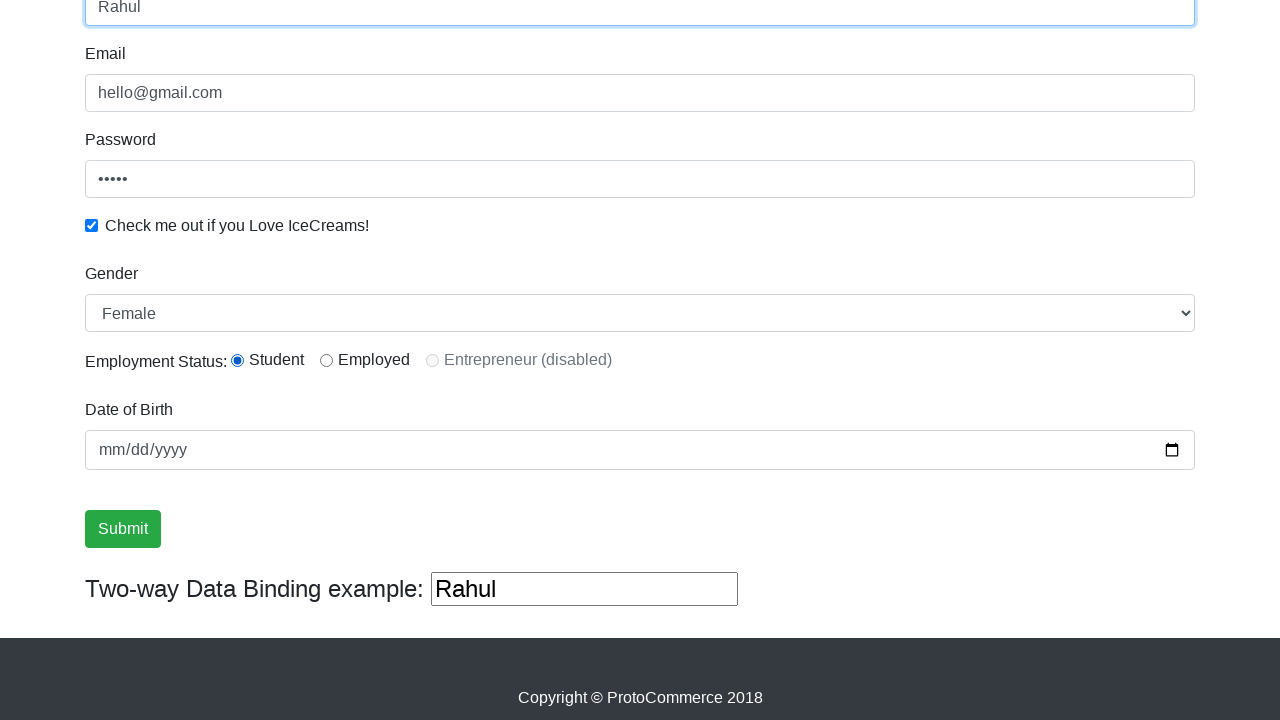

Filled third text input field with 'hallo Again' on (//input[@type='text'])[3]
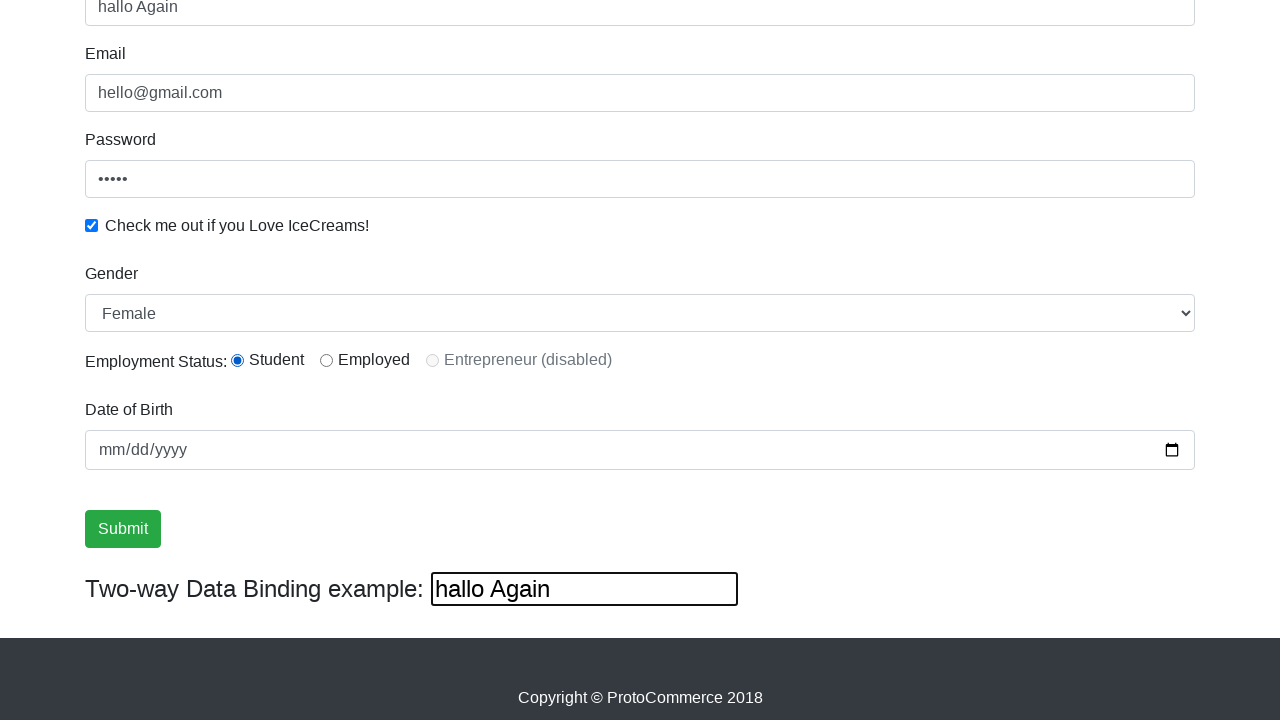

Cleared third text input field on (//input[@type='text'])[3]
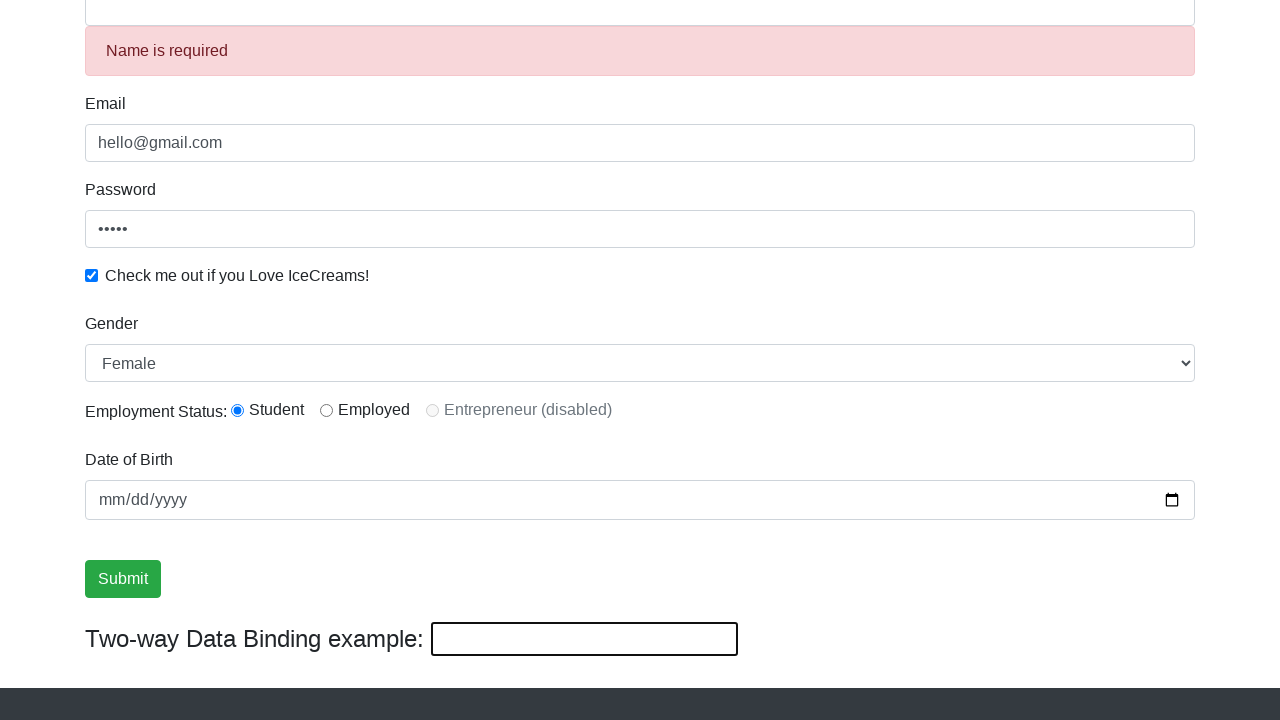

Clicked submit button to submit the form at (123, 579) on input[type='submit']
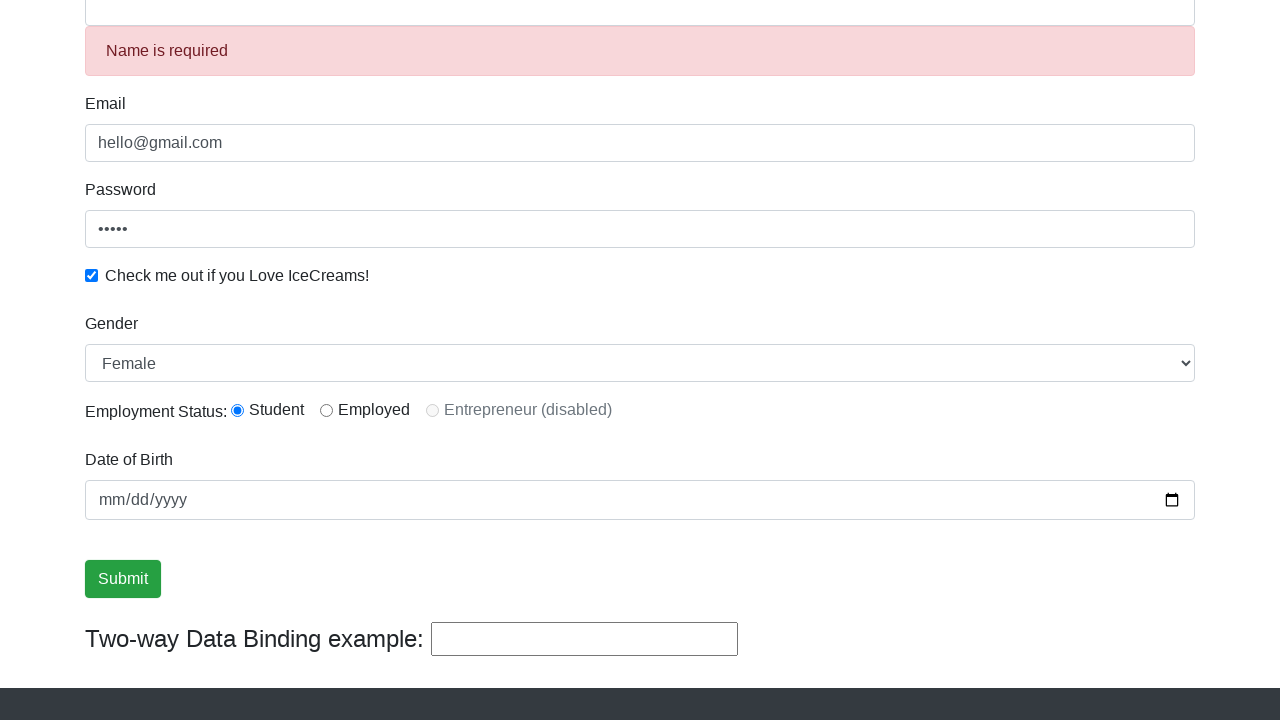

Success message appeared on page
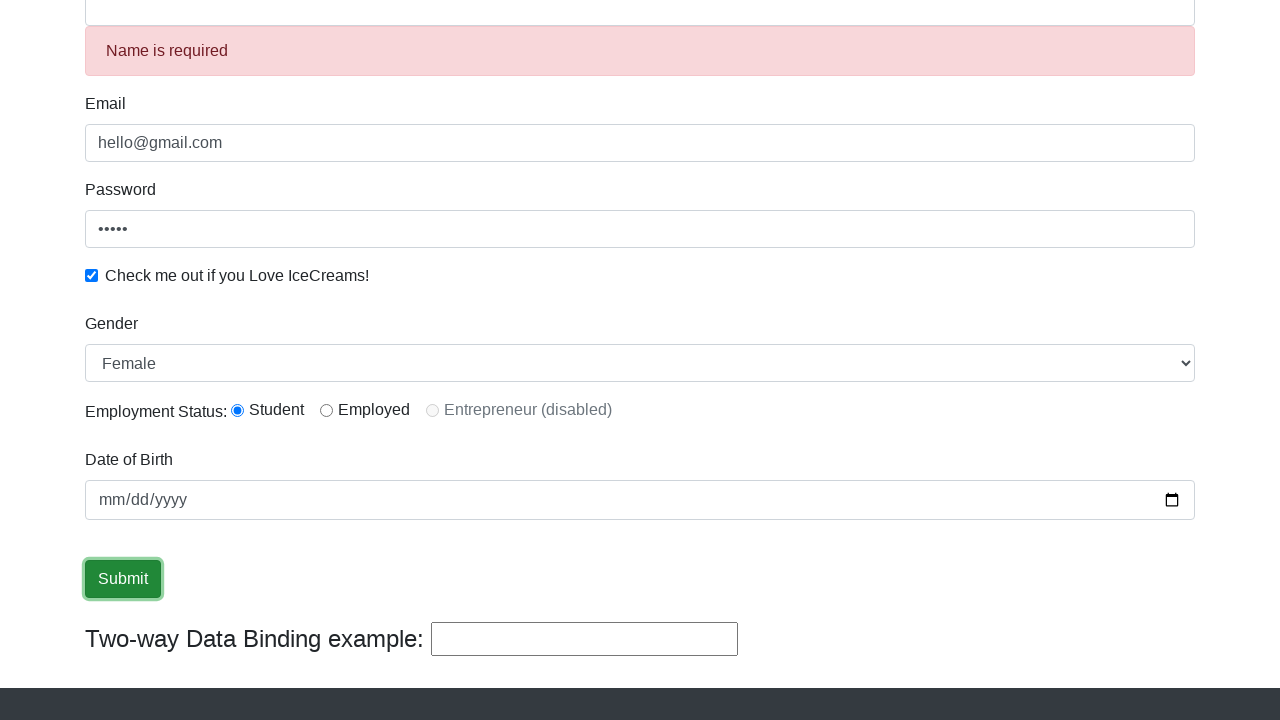

Captured success message text: '
                    ×
                    Success! The Form has been submitted successfully!.
                  '
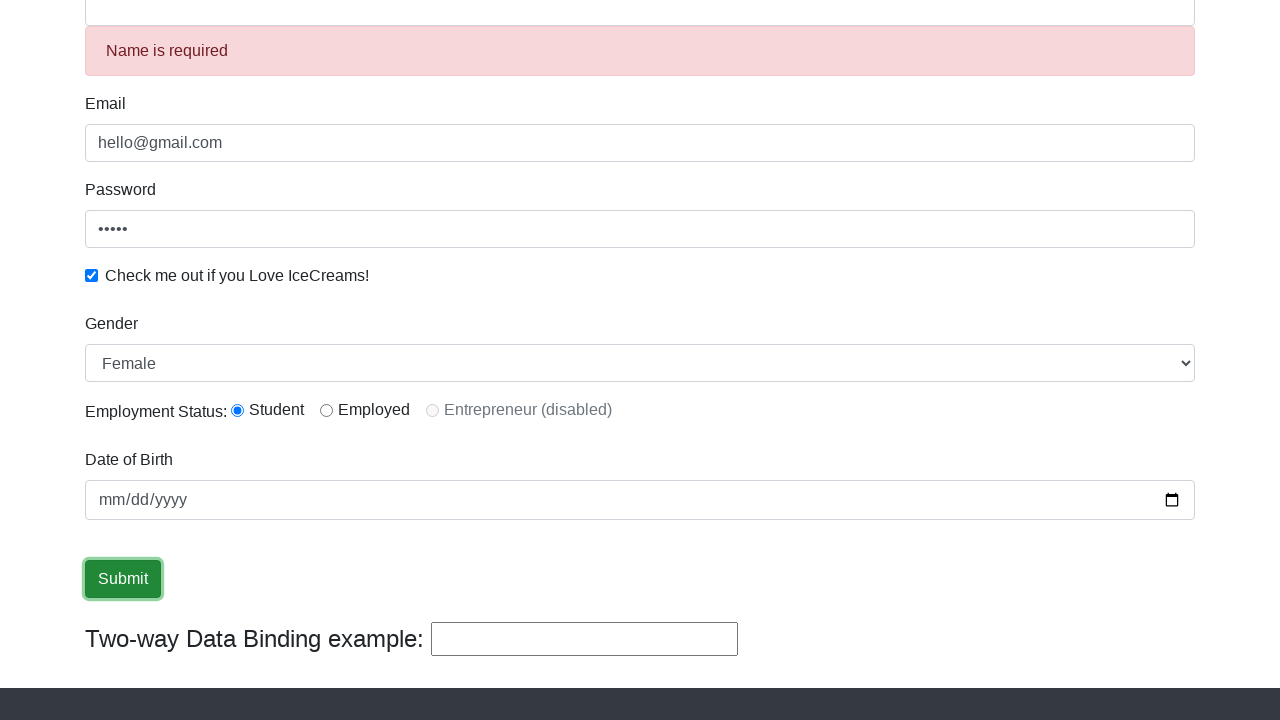

Verified success message contains 'Success'
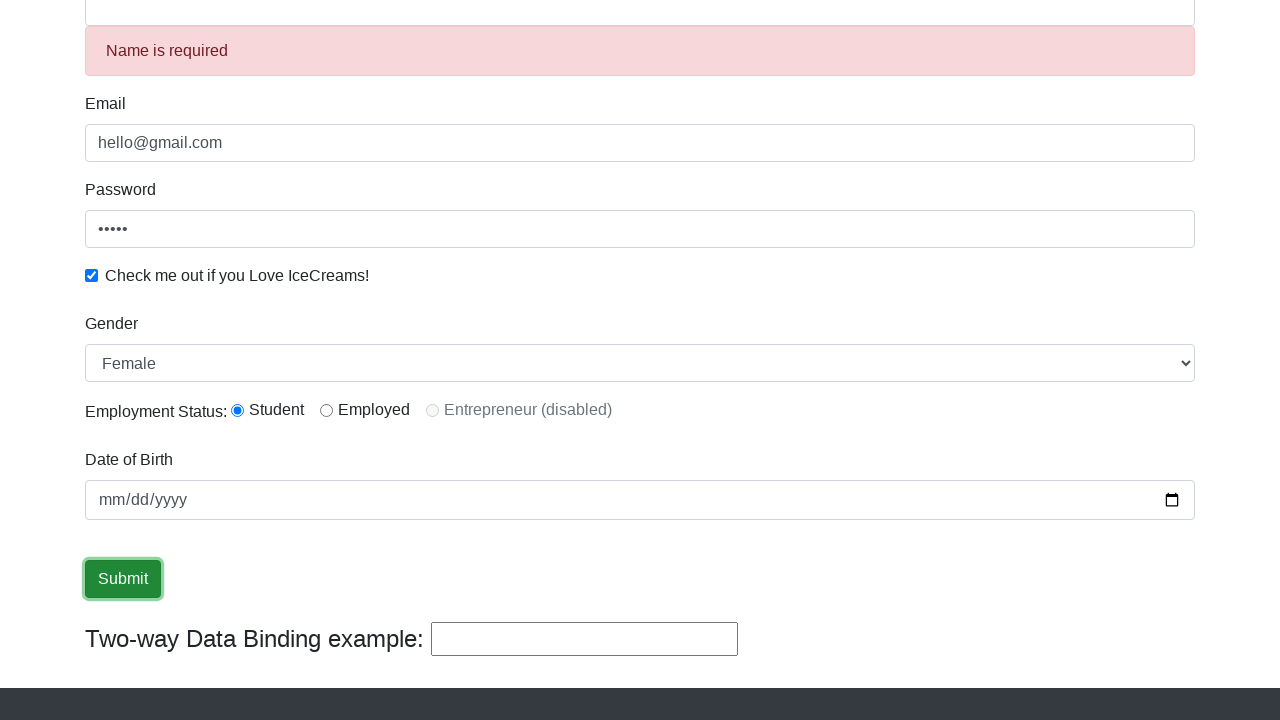

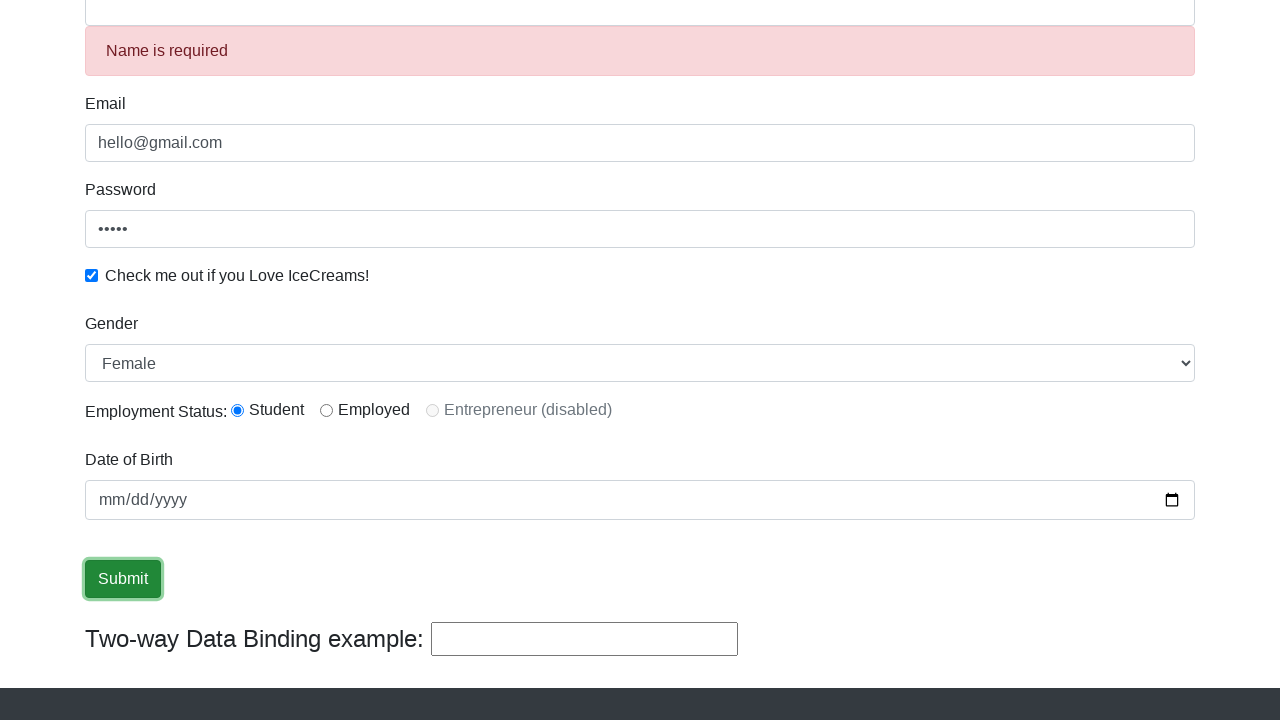